Tests browser tab switching by clicking a link that opens in a new tab, switching to the new tab, and verifying the home page content exists

Starting URL: https://demoqa.com/links

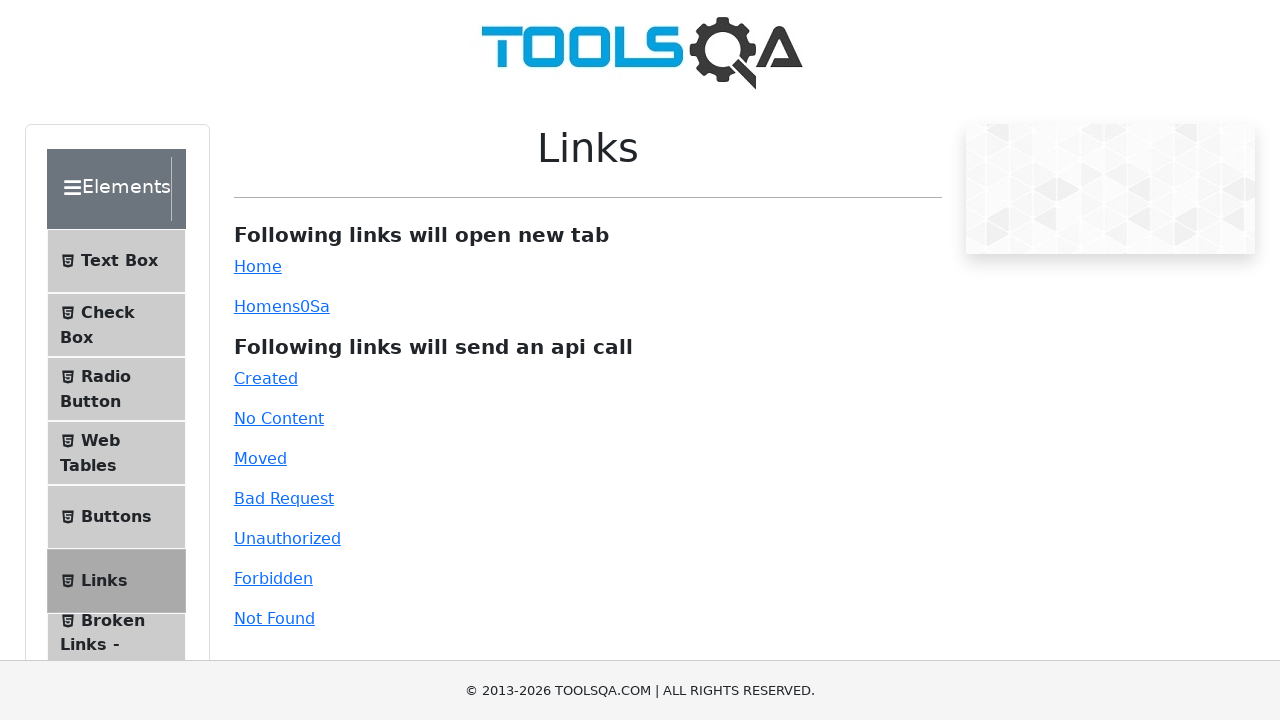

Clicked the simple link that opens in a new tab at (258, 266) on #simpleLink
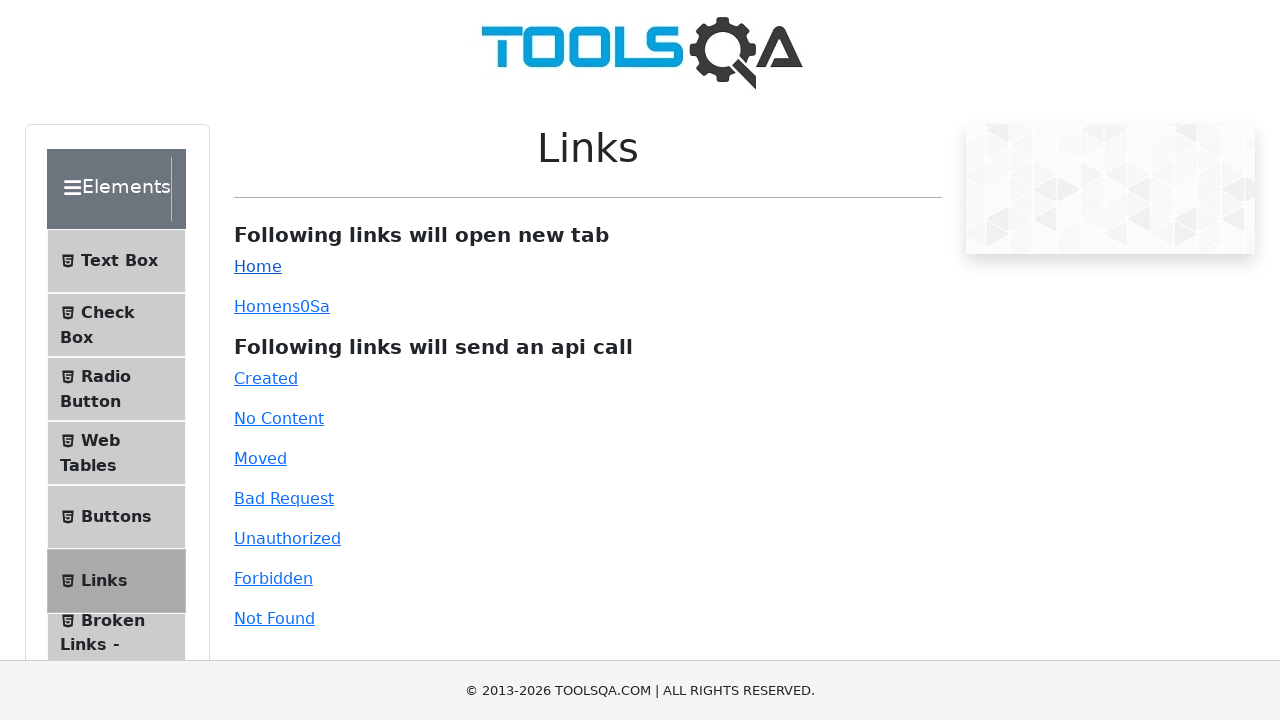

Obtained the new tab/page object
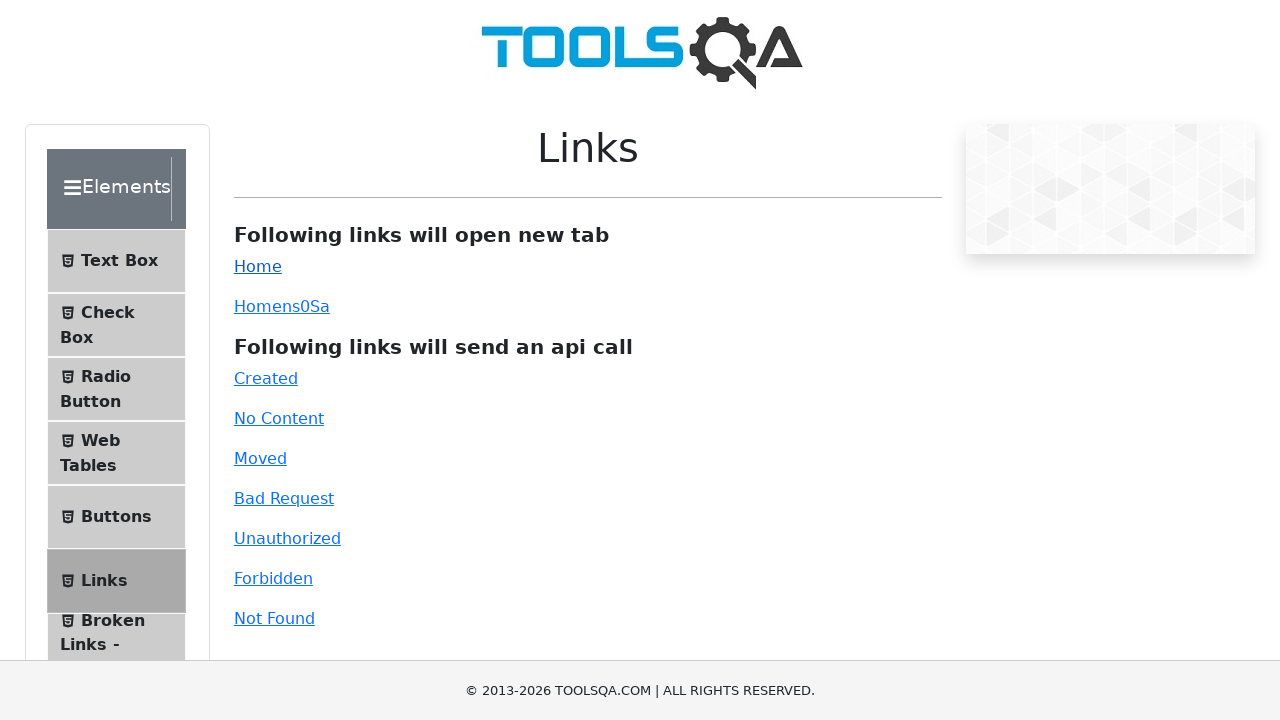

New page loaded successfully
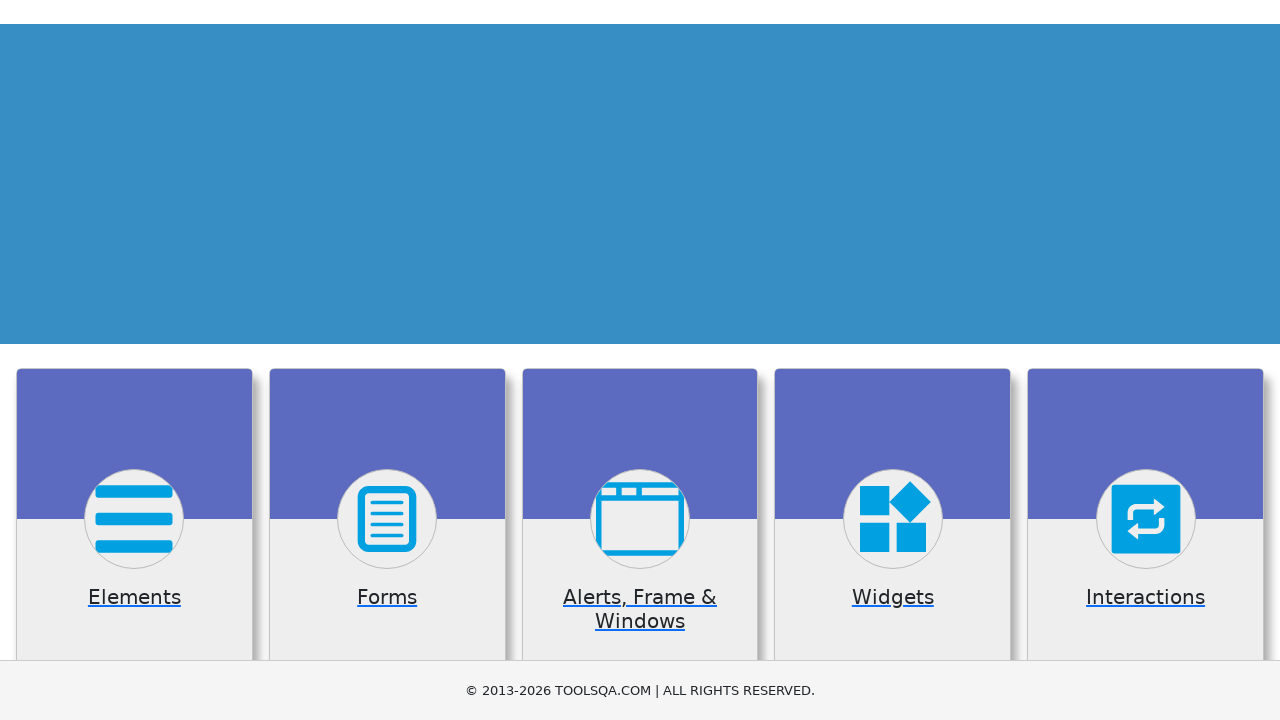

Verified home-body element exists on the new page
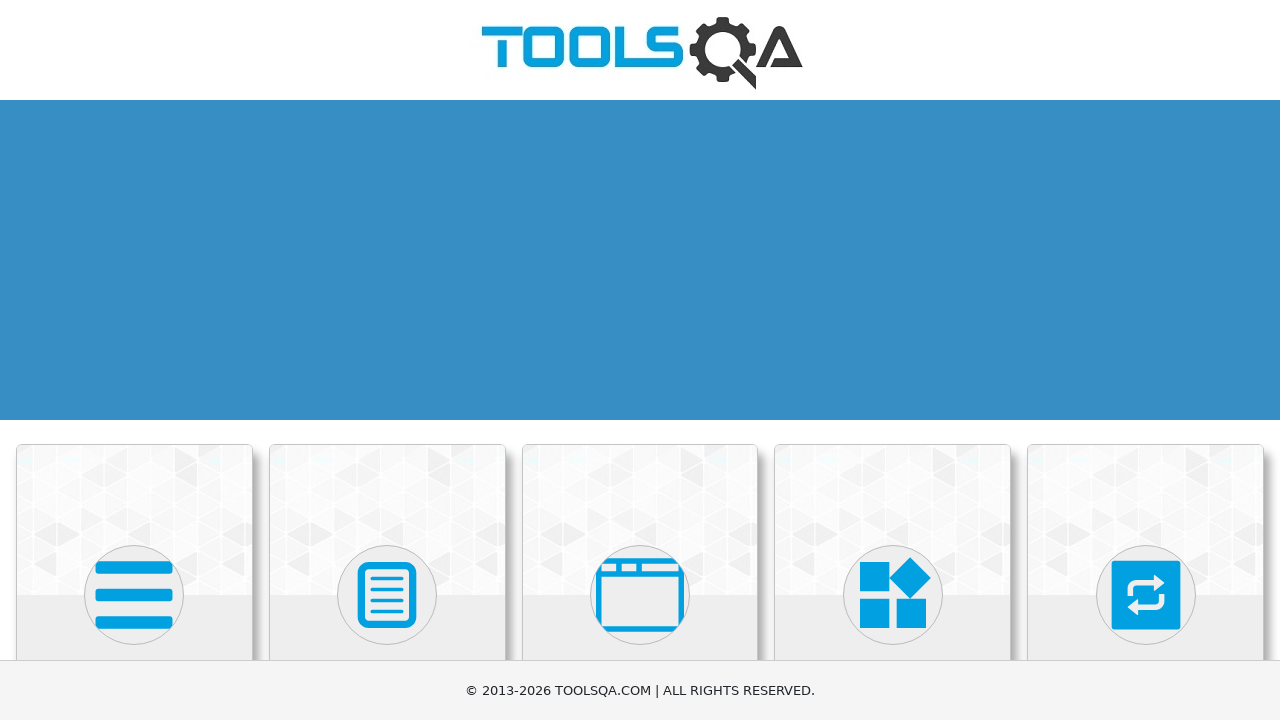

Closed the new tab
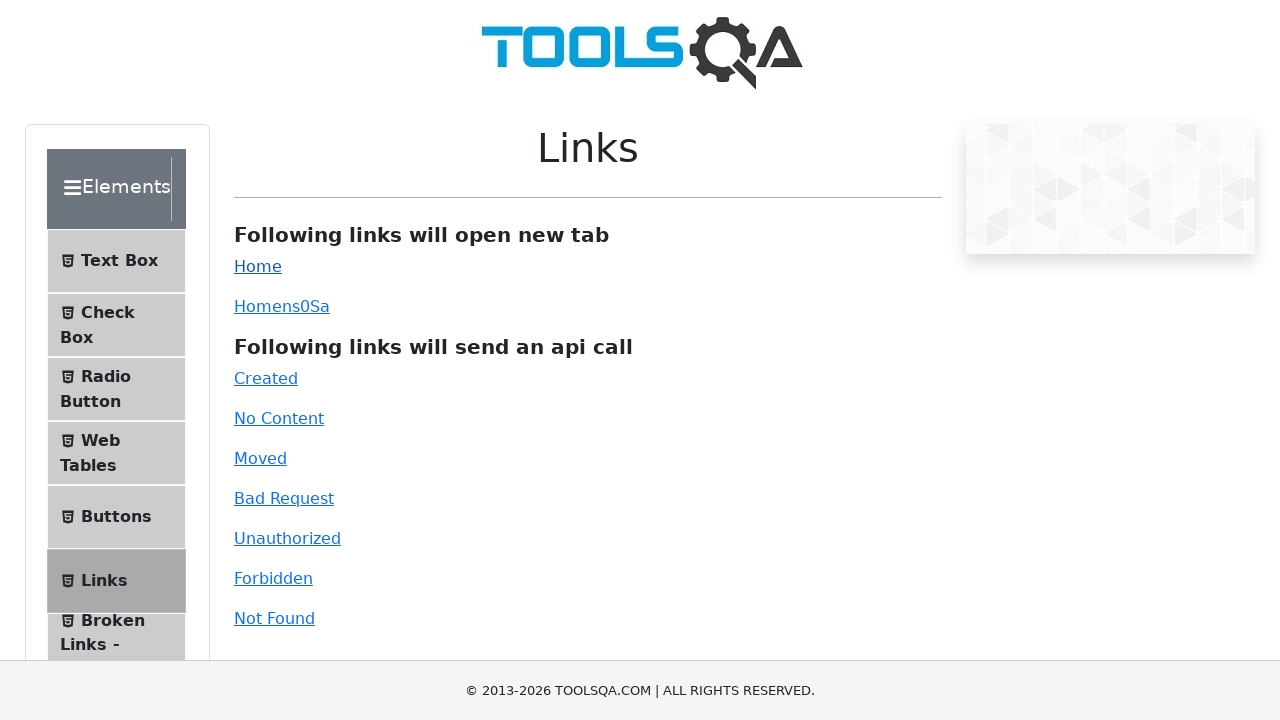

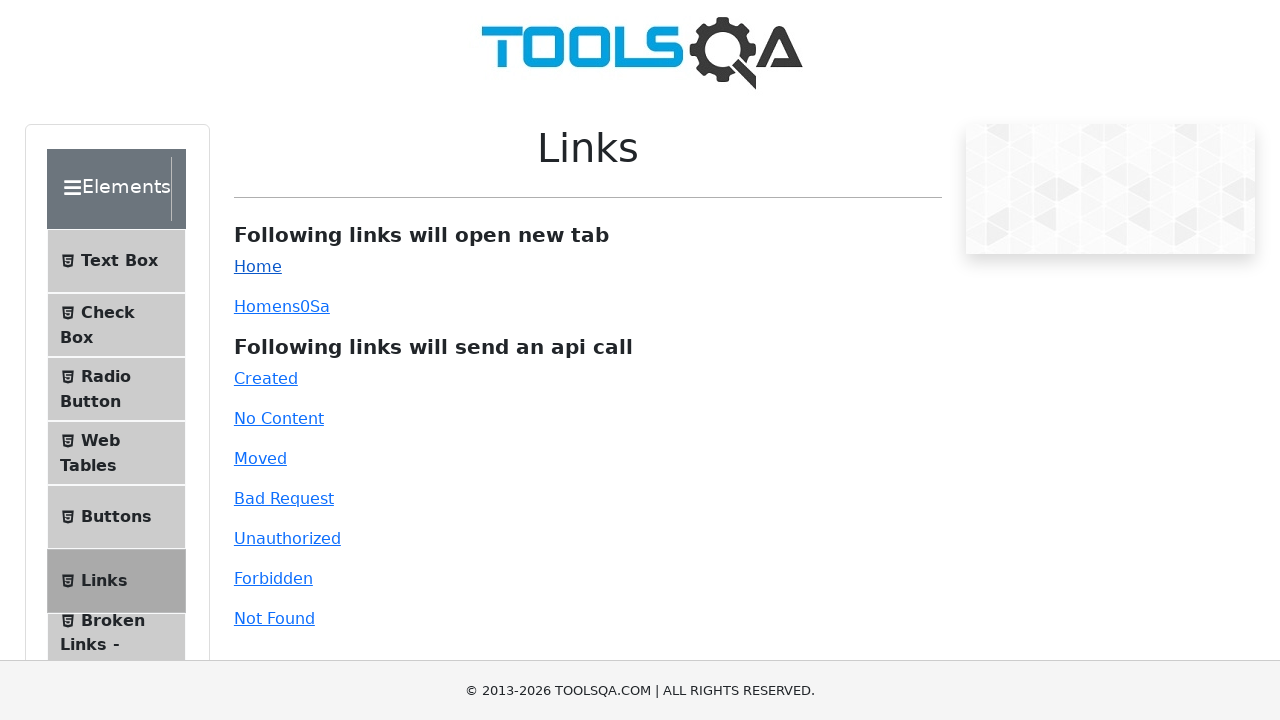